Tests iframe switching functionality by navigating to a W3Schools tryit page, switching into the result iframe to click a button, then switching back to the default content to click a theme change link.

Starting URL: https://www.w3schools.com/js/tryit.asp?filename=tryjs_myfirst

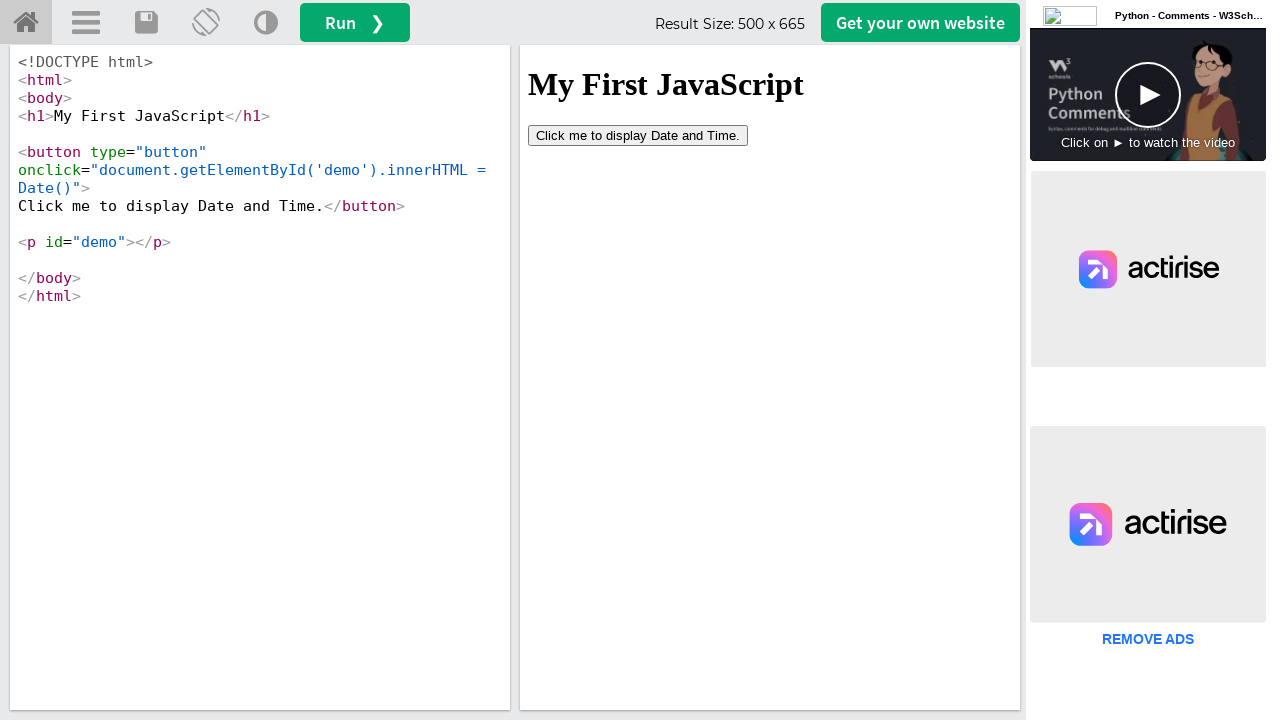

Set viewport size to 1920x1080
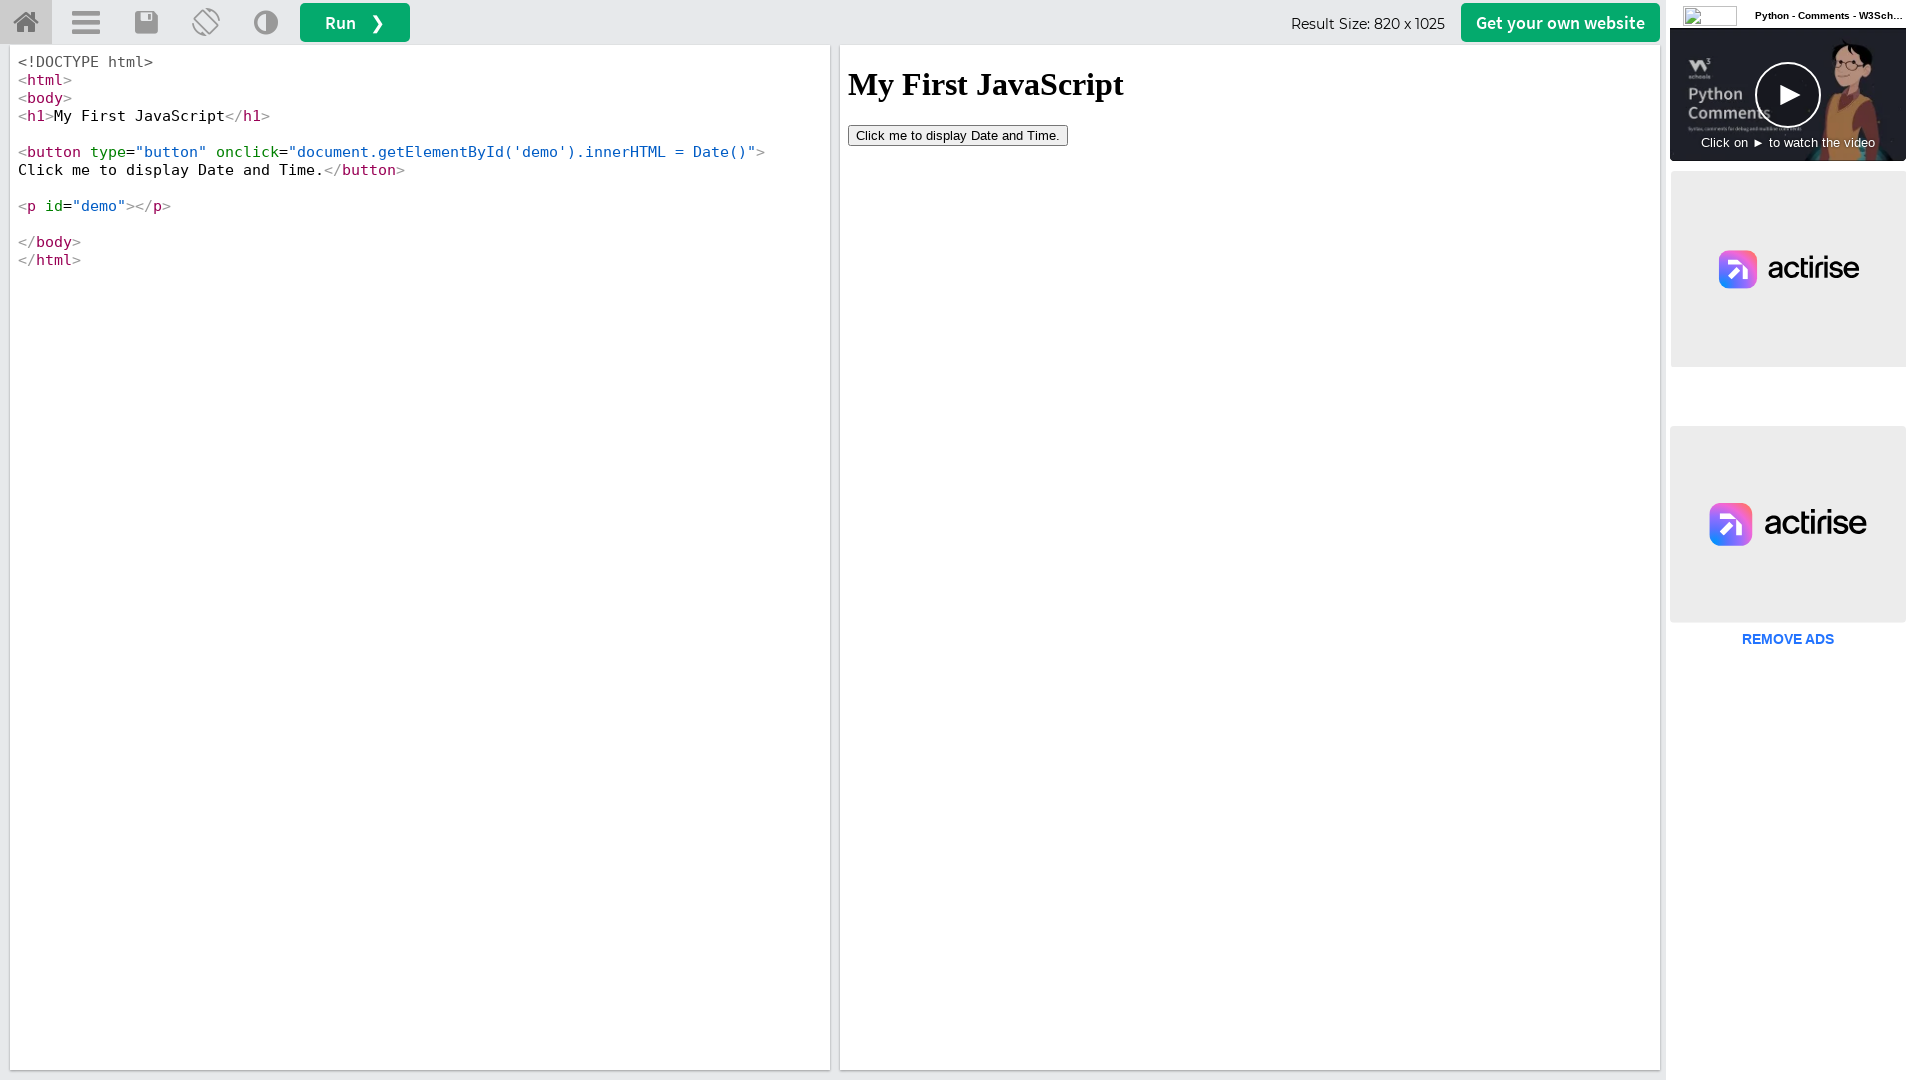

Located the iframeResult iframe
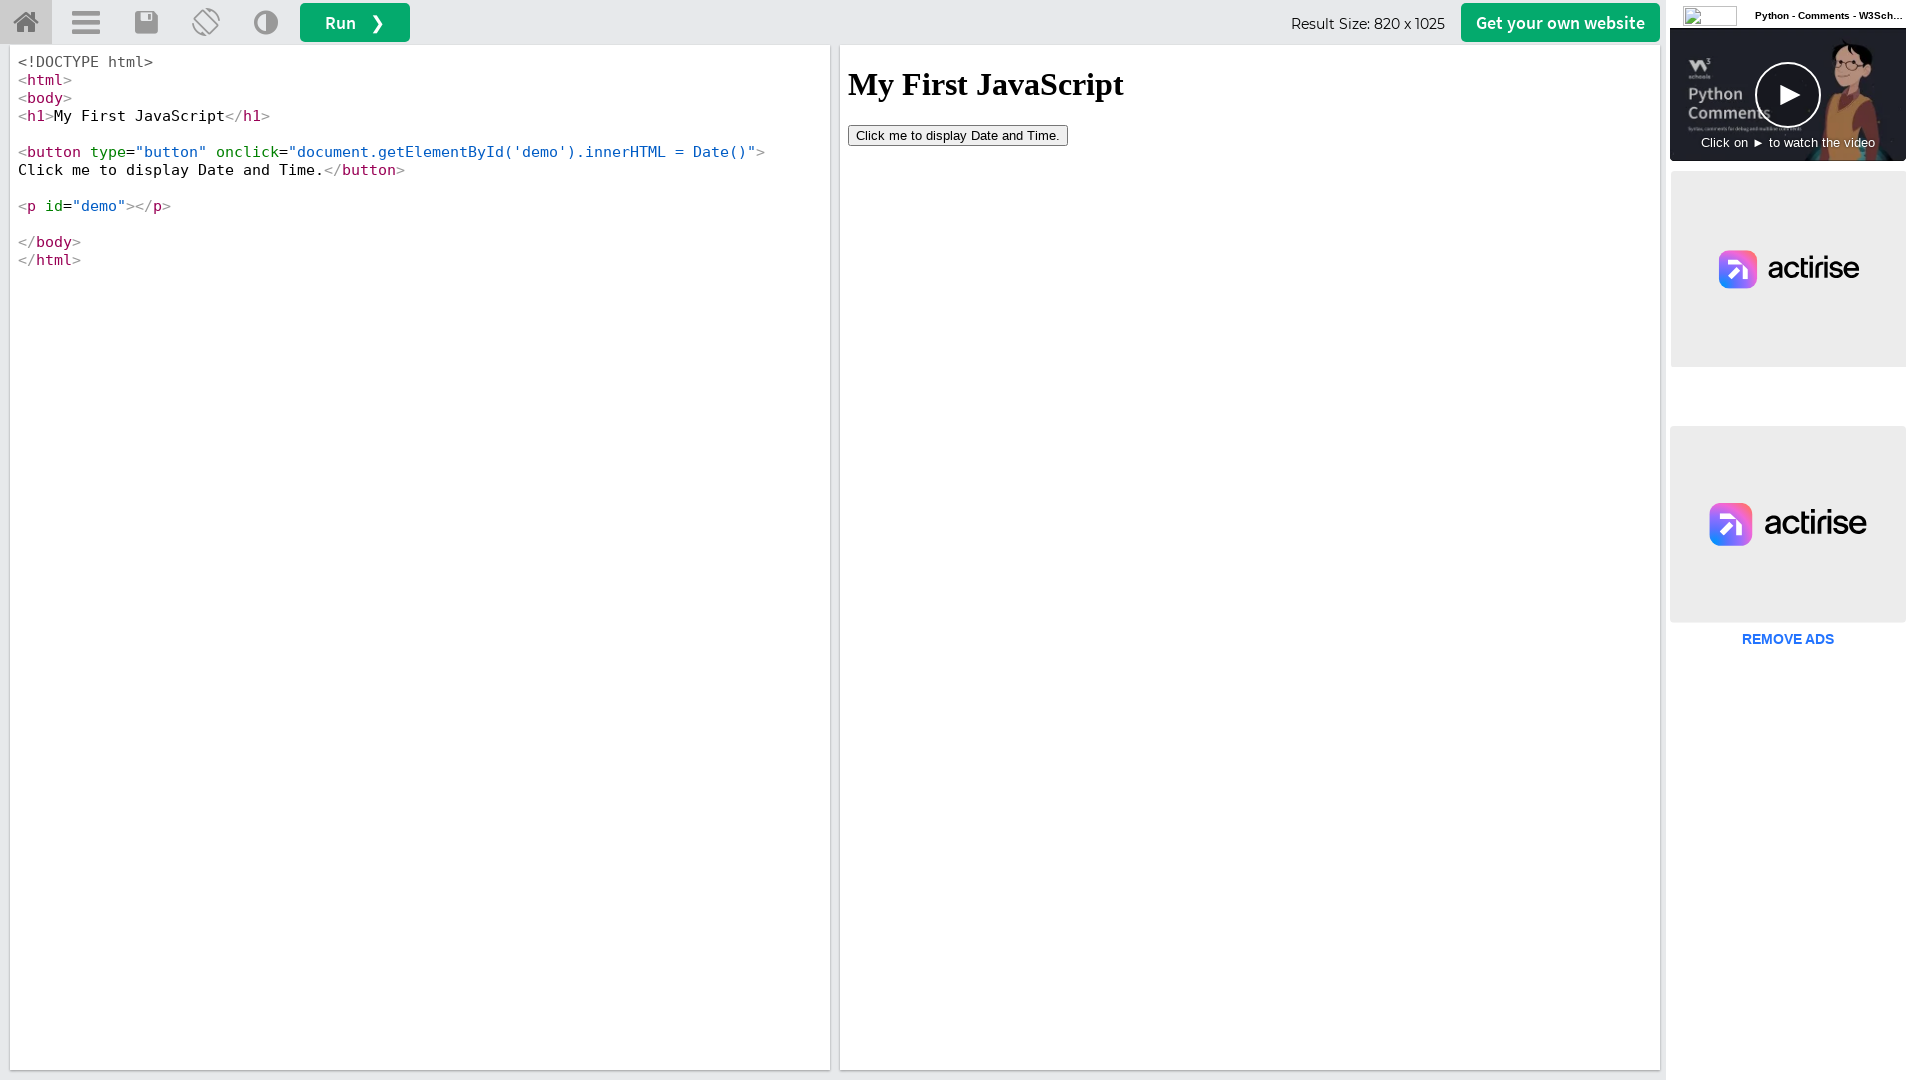

Clicked button inside the result iframe at (958, 135) on #iframeResult >> internal:control=enter-frame >> button[type='button']
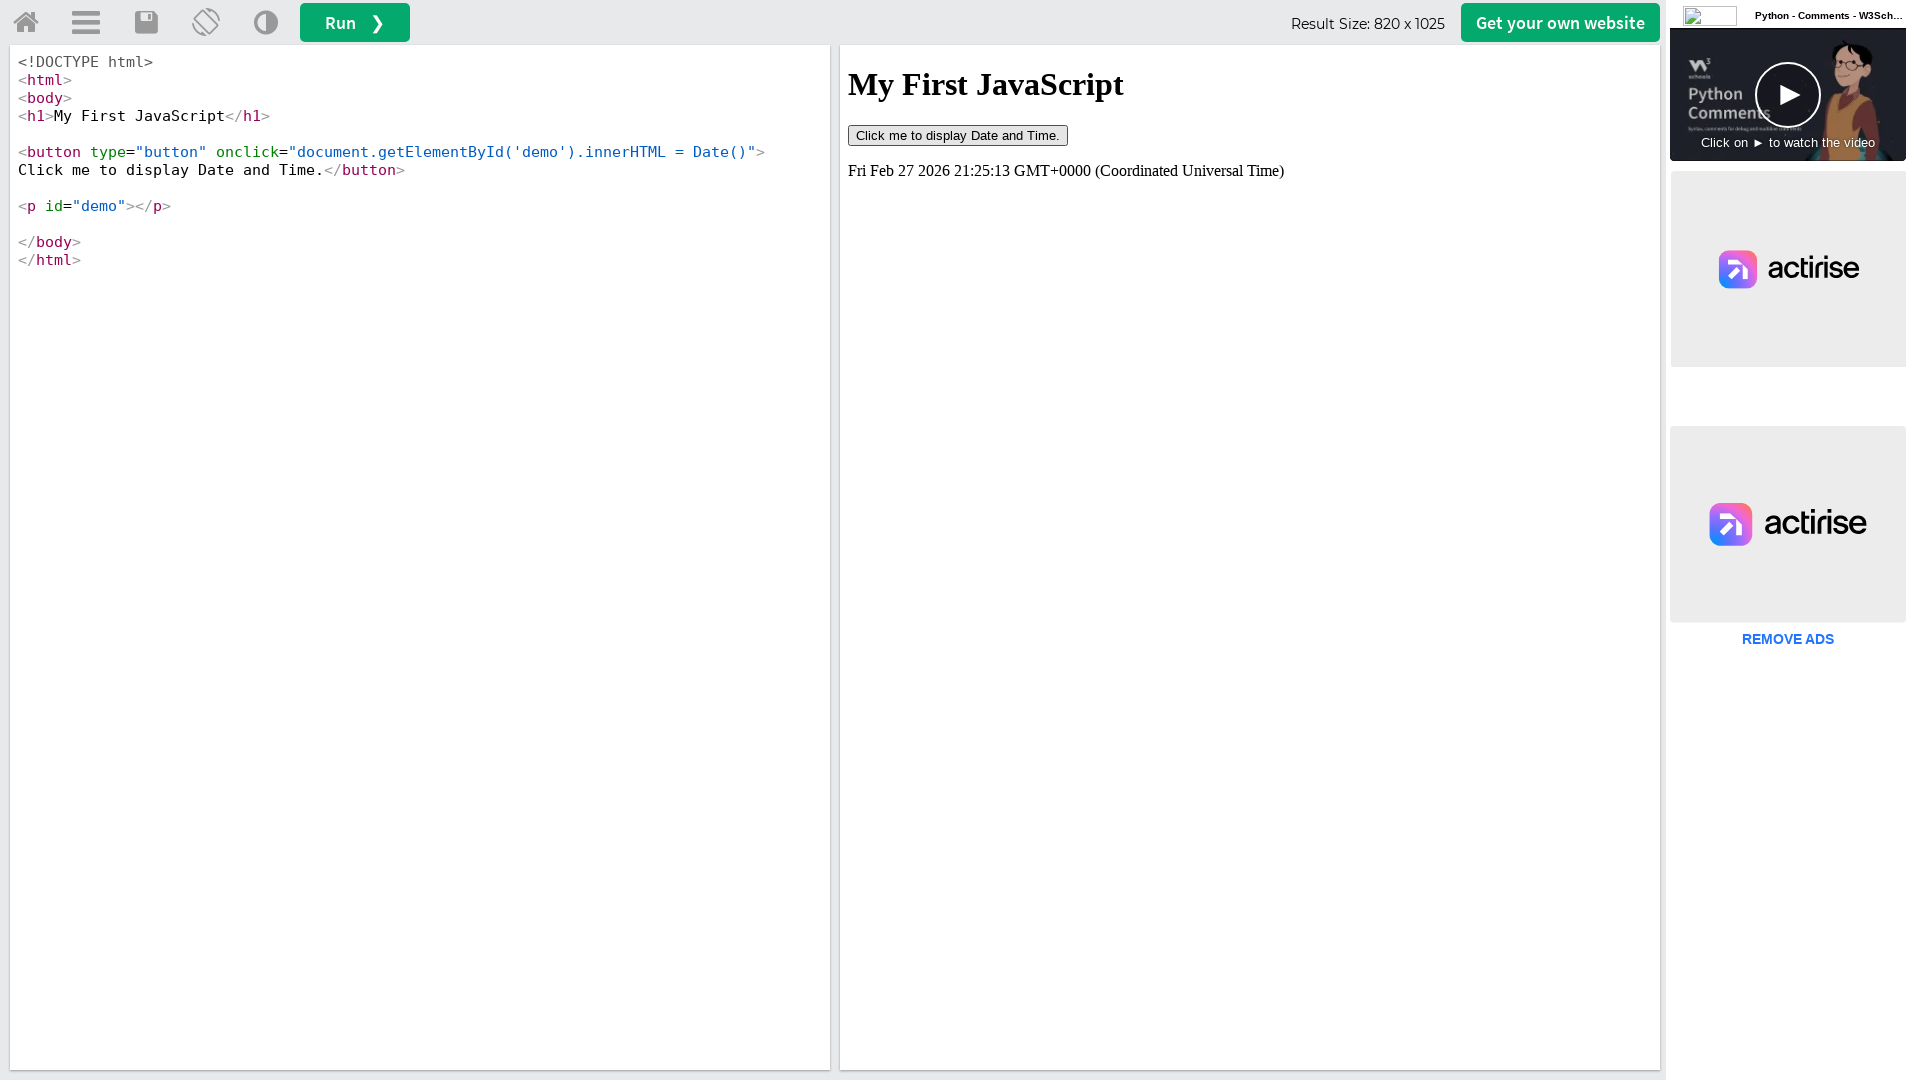

Clicked 'Change Theme' link in main content at (266, 23) on (//a[@title='Change Theme'])[1]
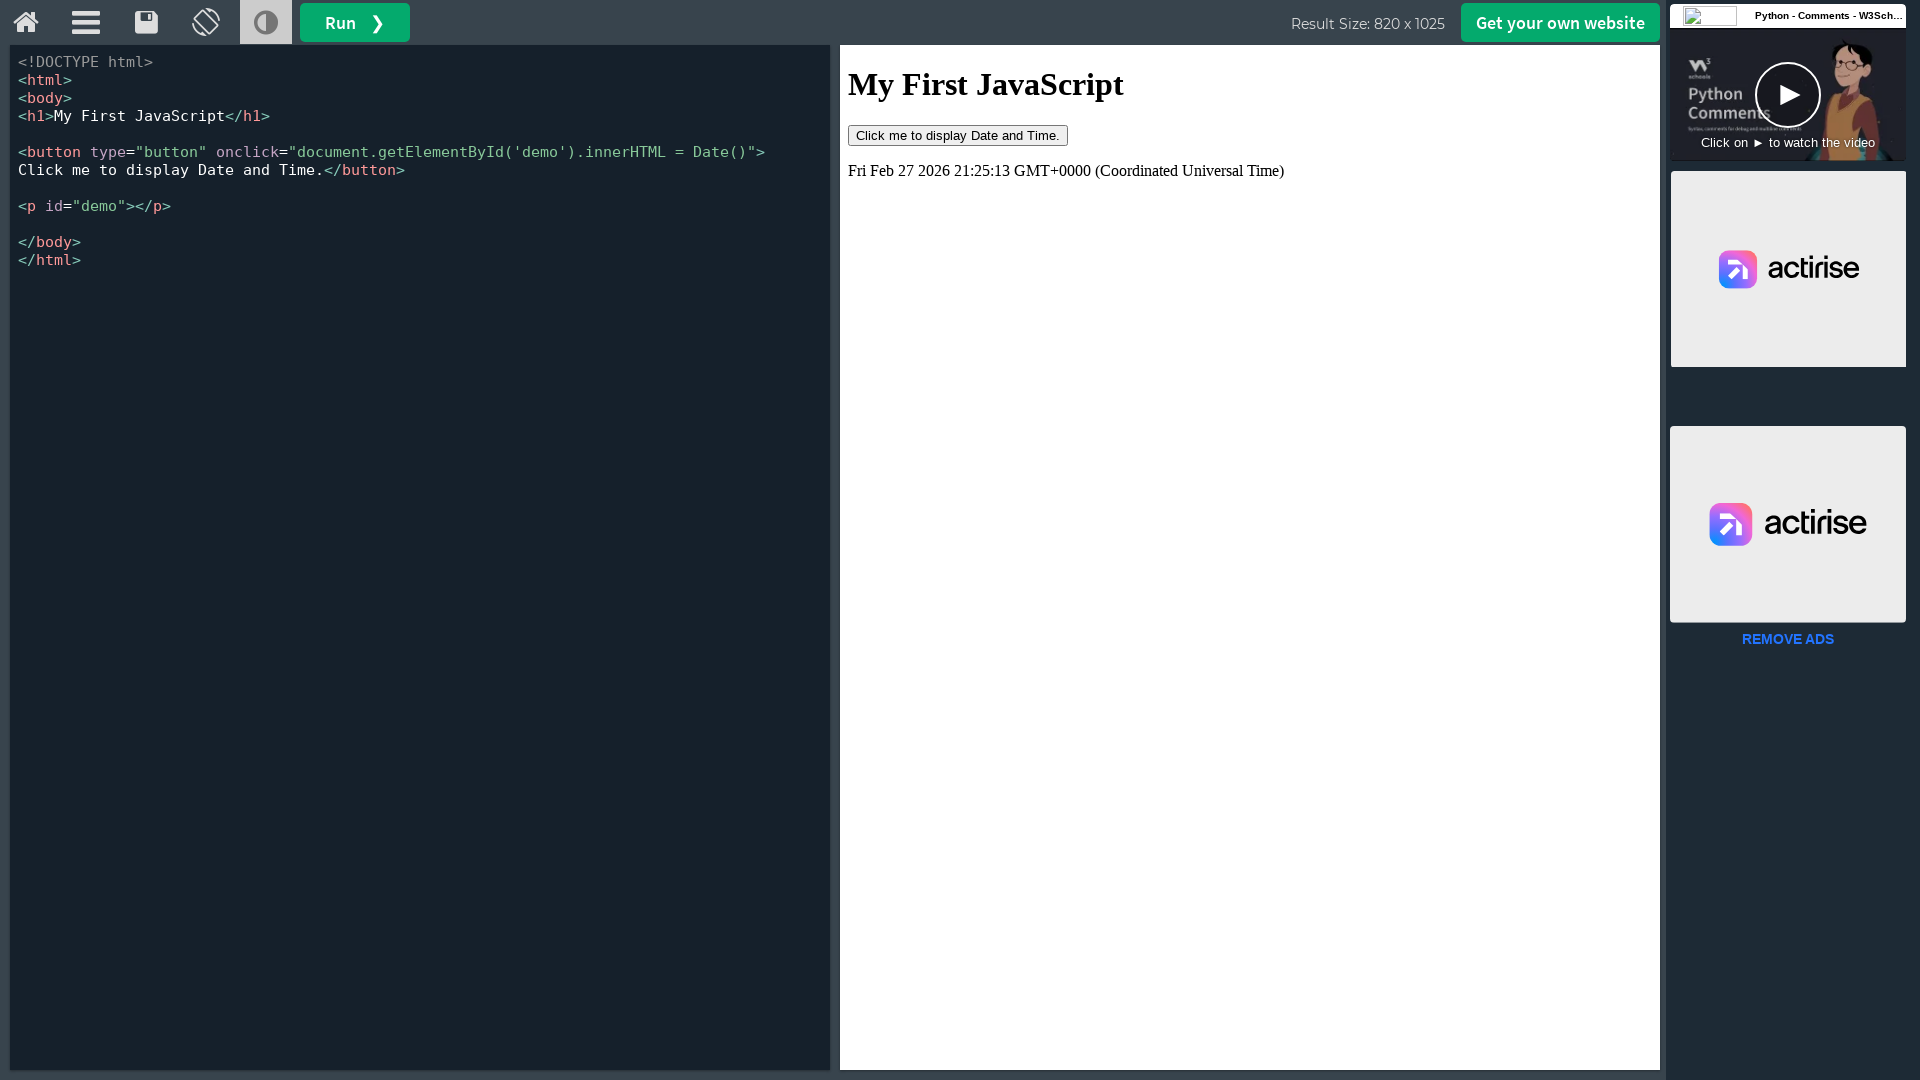

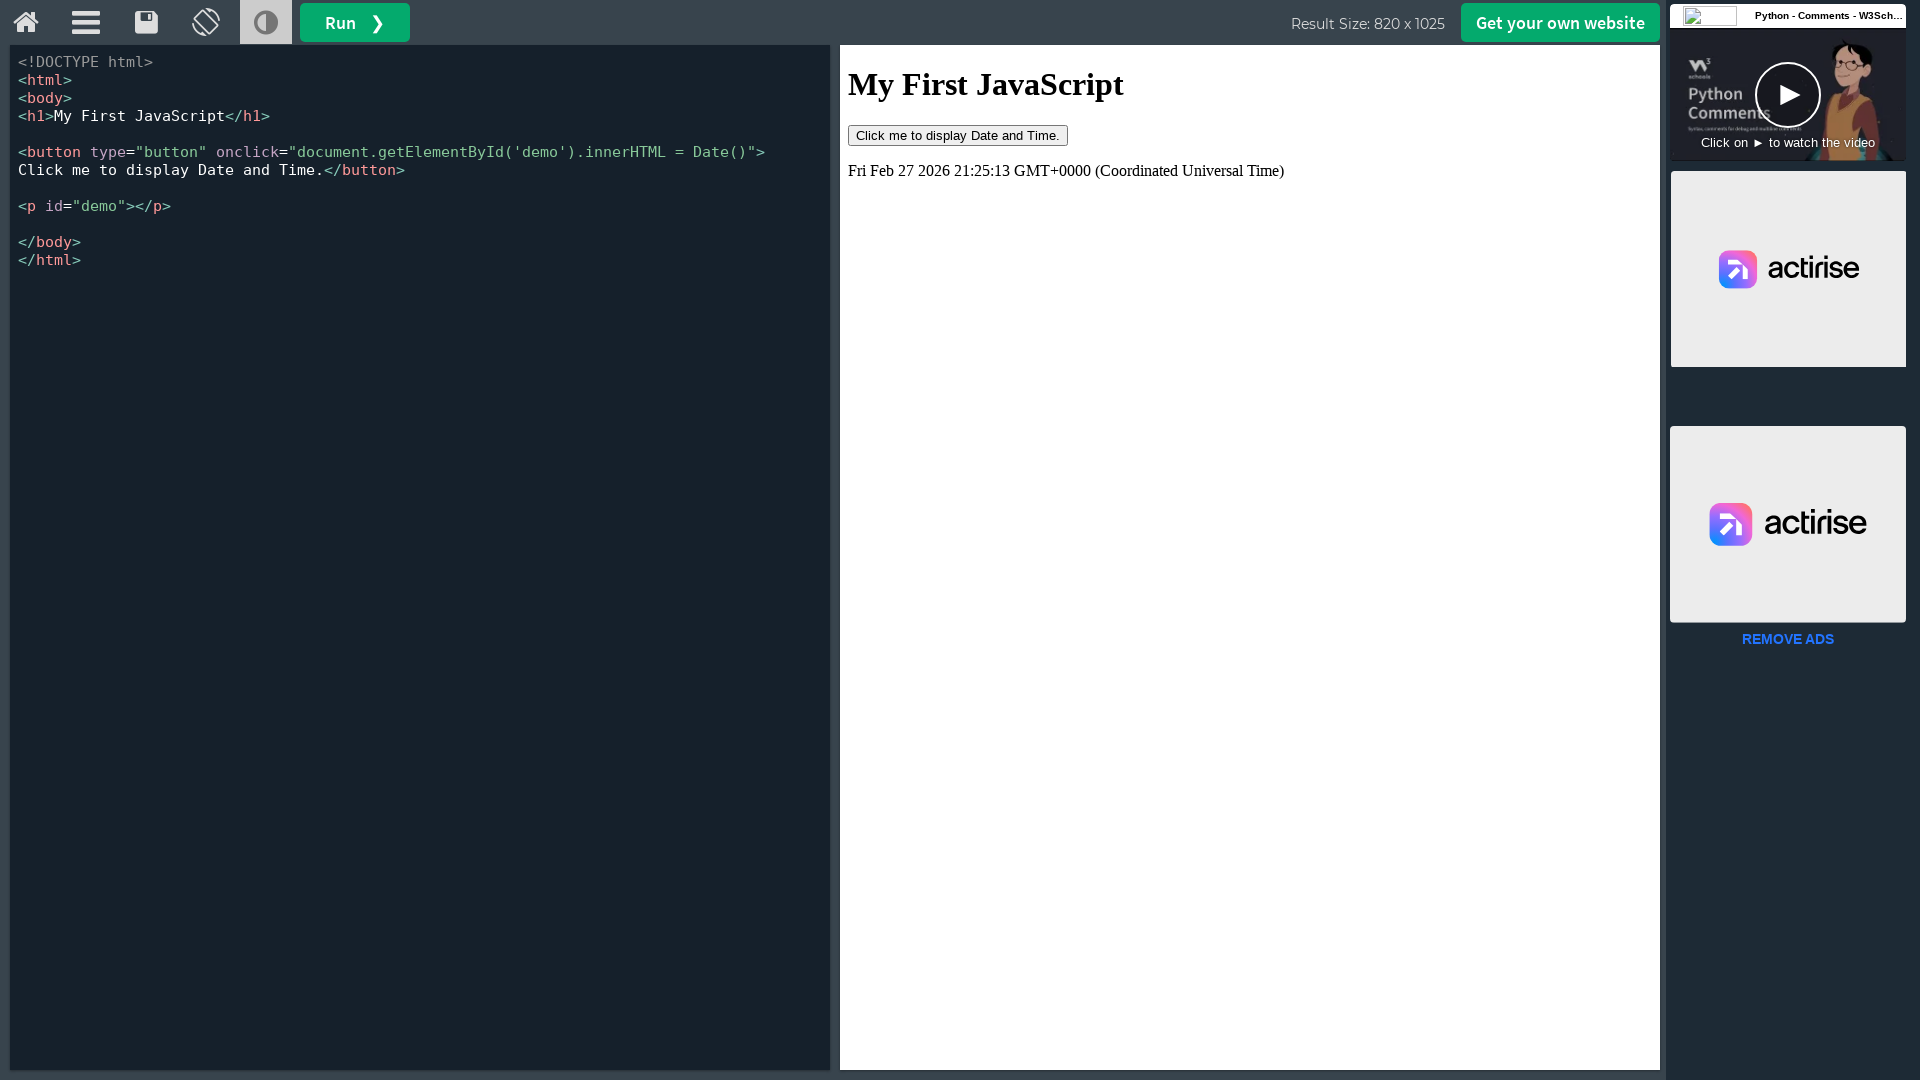